Tests progress bar functionality by clicking the Start button, waiting for it to reach 75%, and then clicking the Stop button to halt the progress.

Starting URL: http://uitestingplayground.com/progressbar

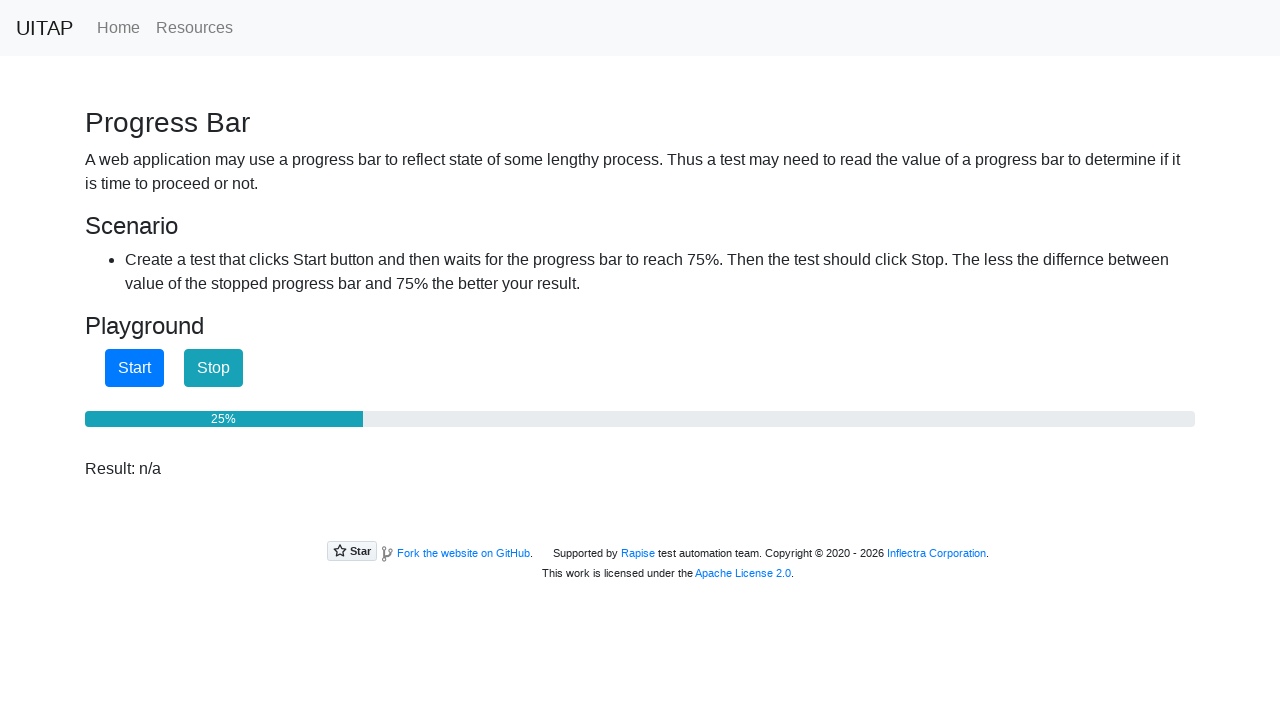

Start button is visible and ready
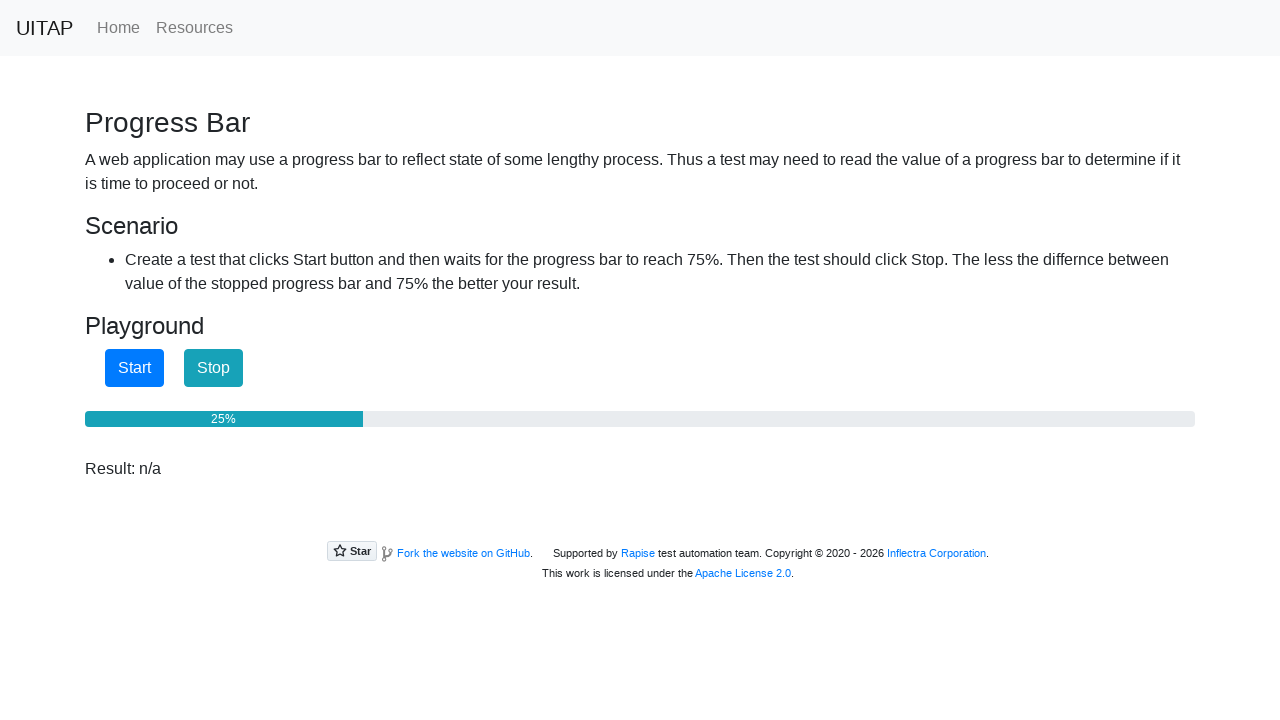

Clicked the Start button to begin progress bar at (134, 368) on button.btn.btn-primary.btn-test
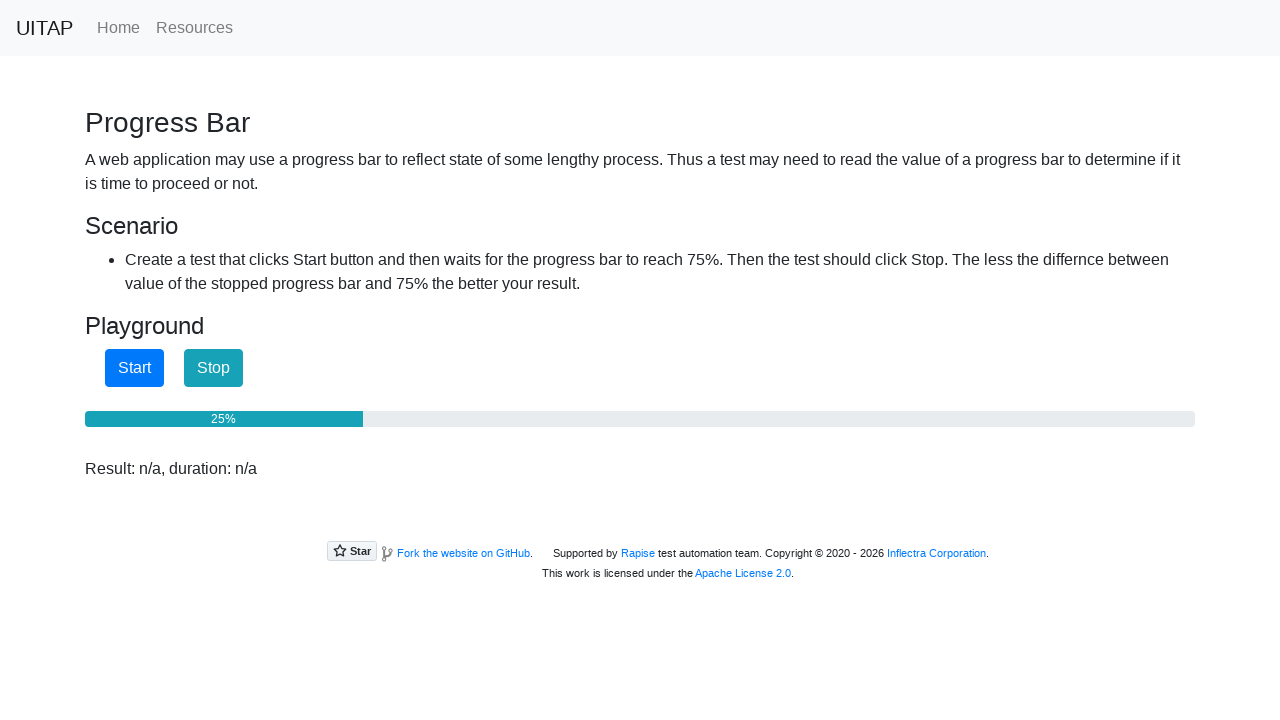

Progress bar reached 75%
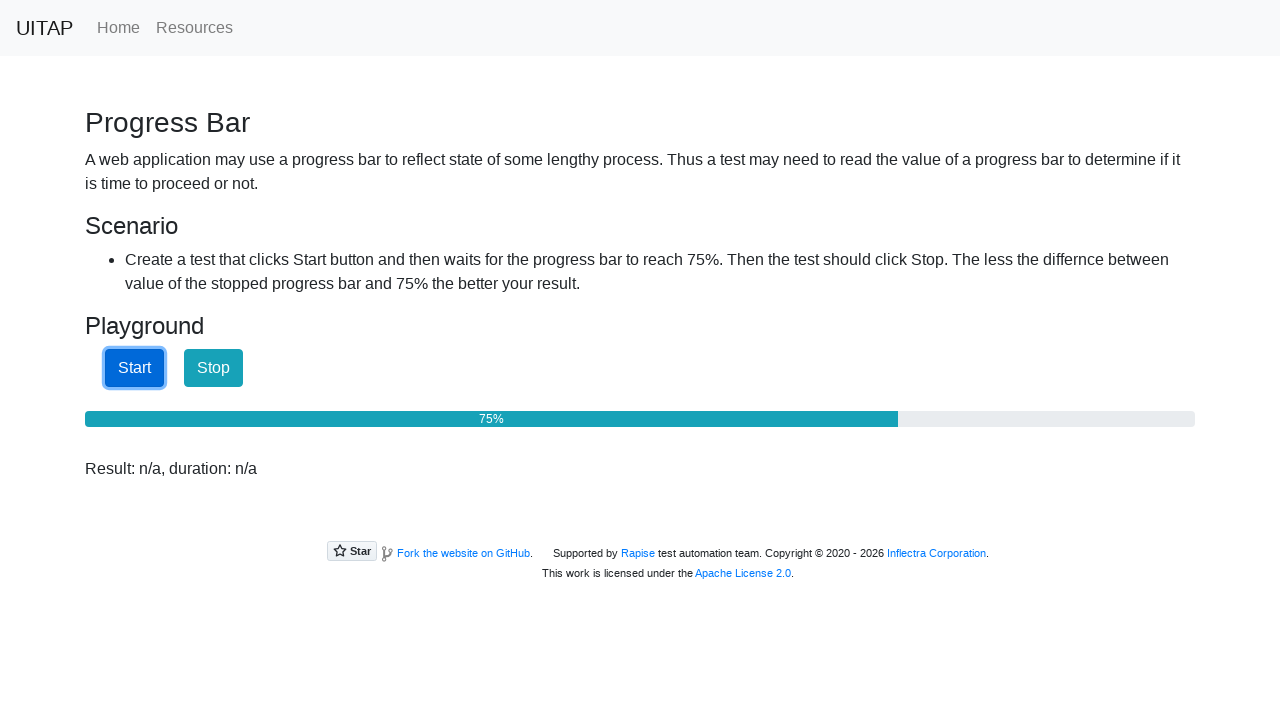

Clicked the Stop button to halt progress at (214, 368) on #stopButton
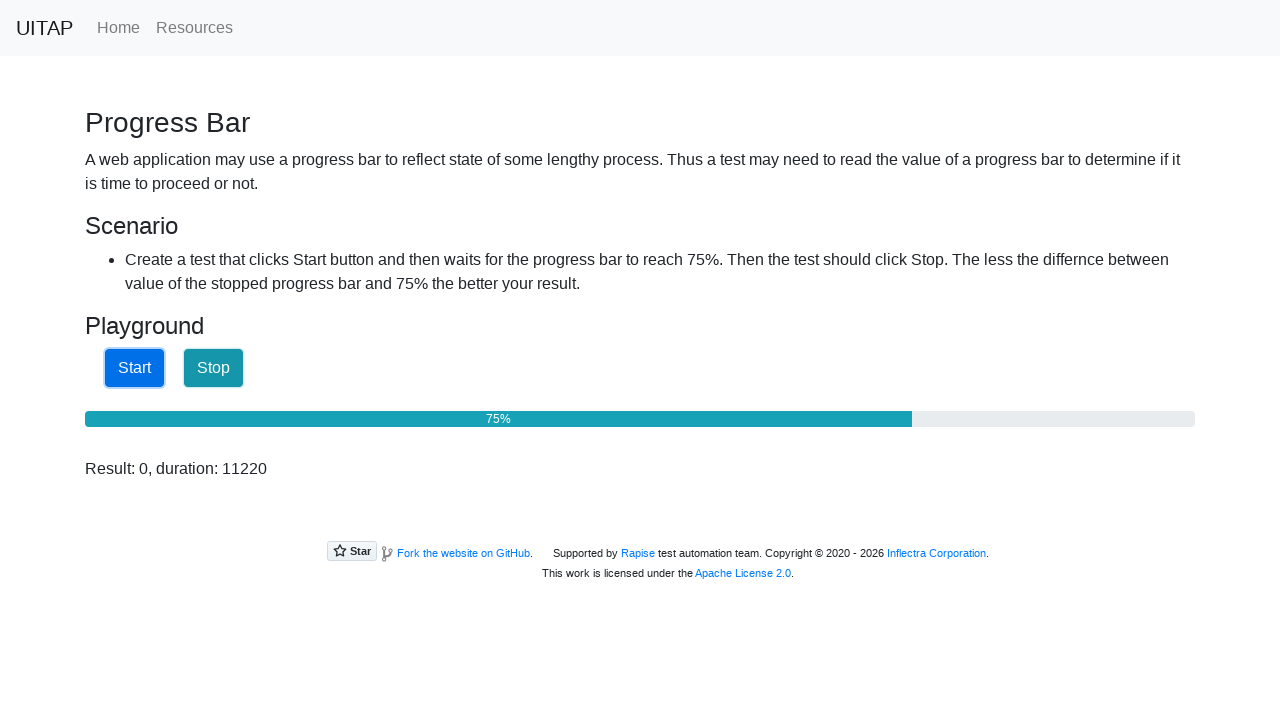

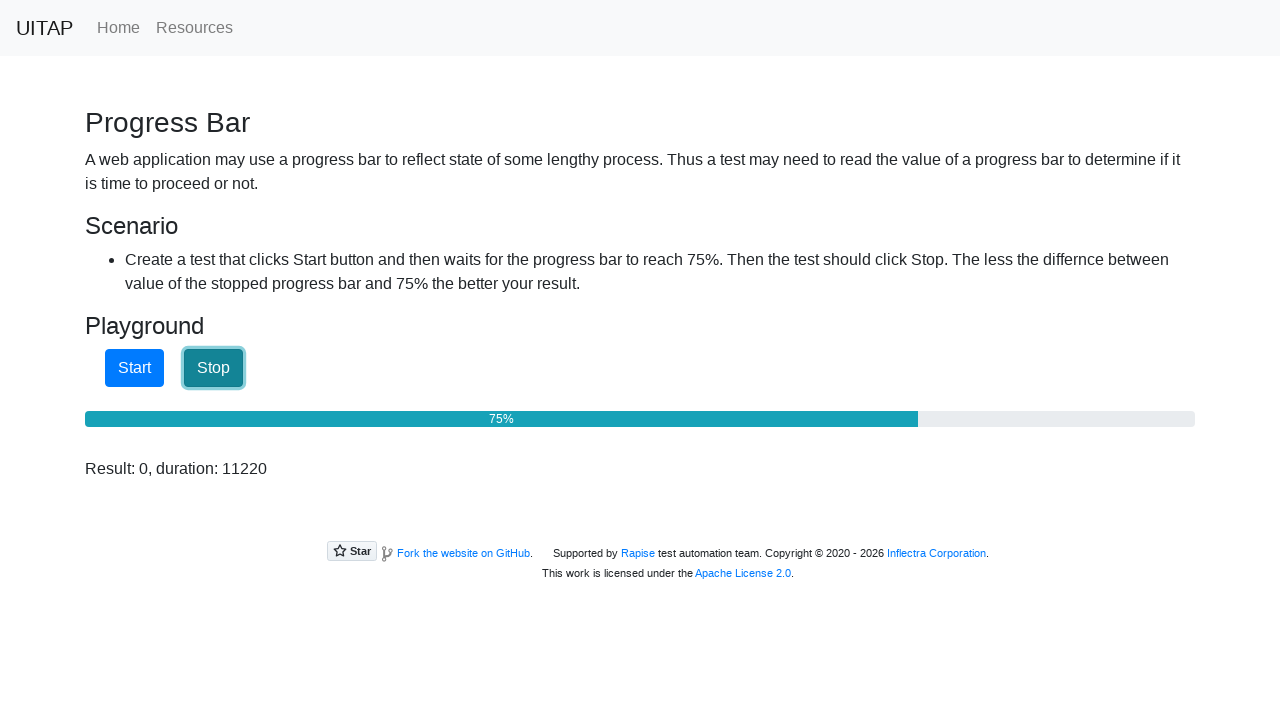